Navigates to a website and waits for the page to load

Starting URL: https://www.69vn1.com/

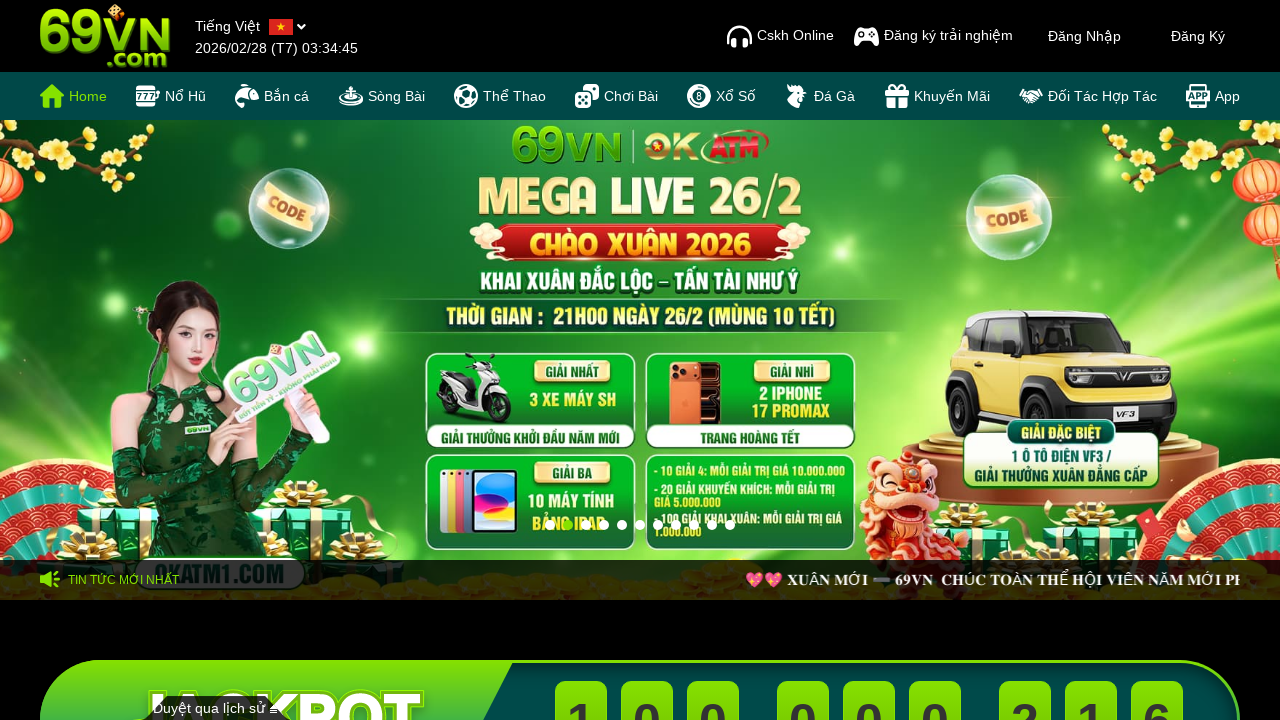

Waited for page to fully load (networkidle state)
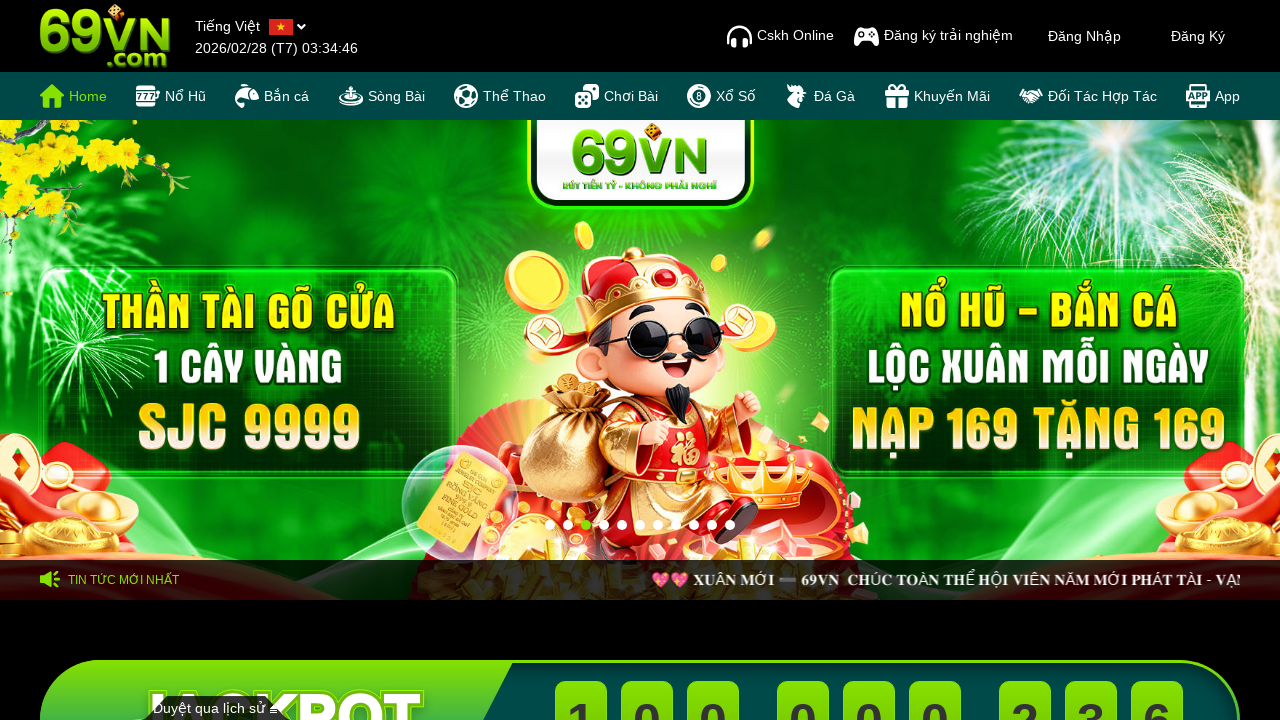

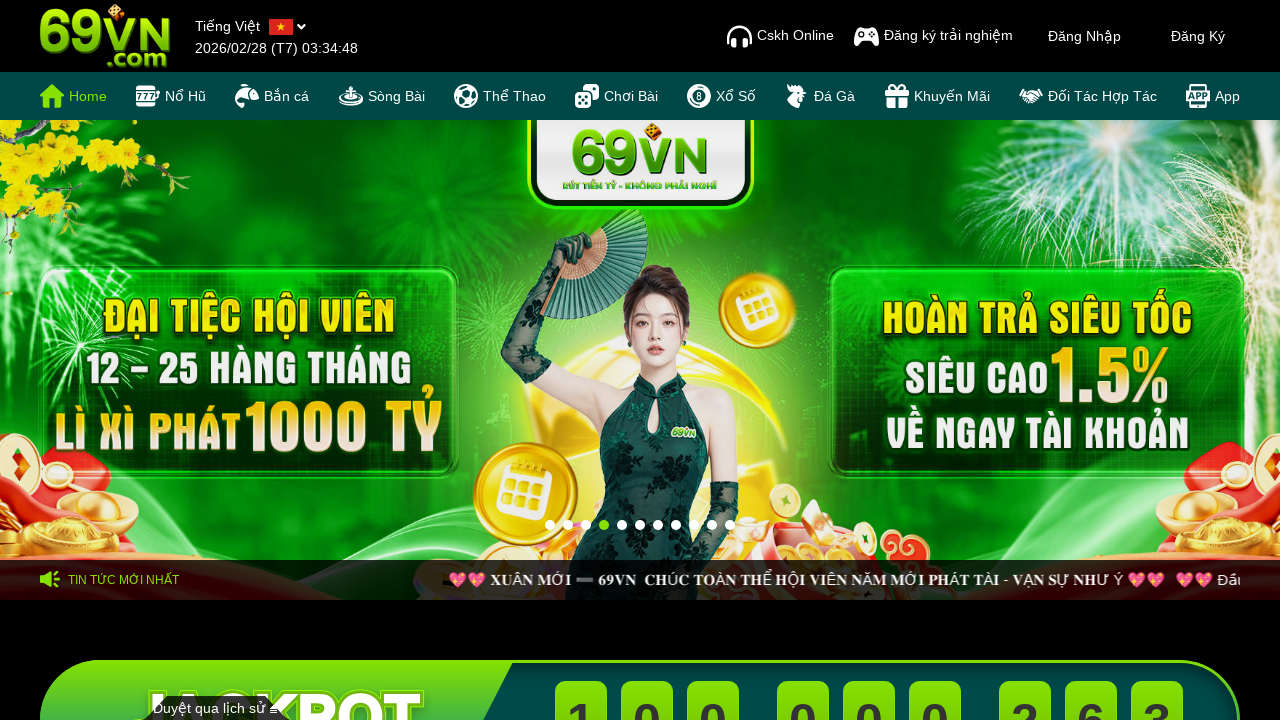